Simple navigation test that visits three different websites in sequence: Coders Lab main site, a test store, and a test hotel booking site.

Starting URL: https://coderslab.pl/pl

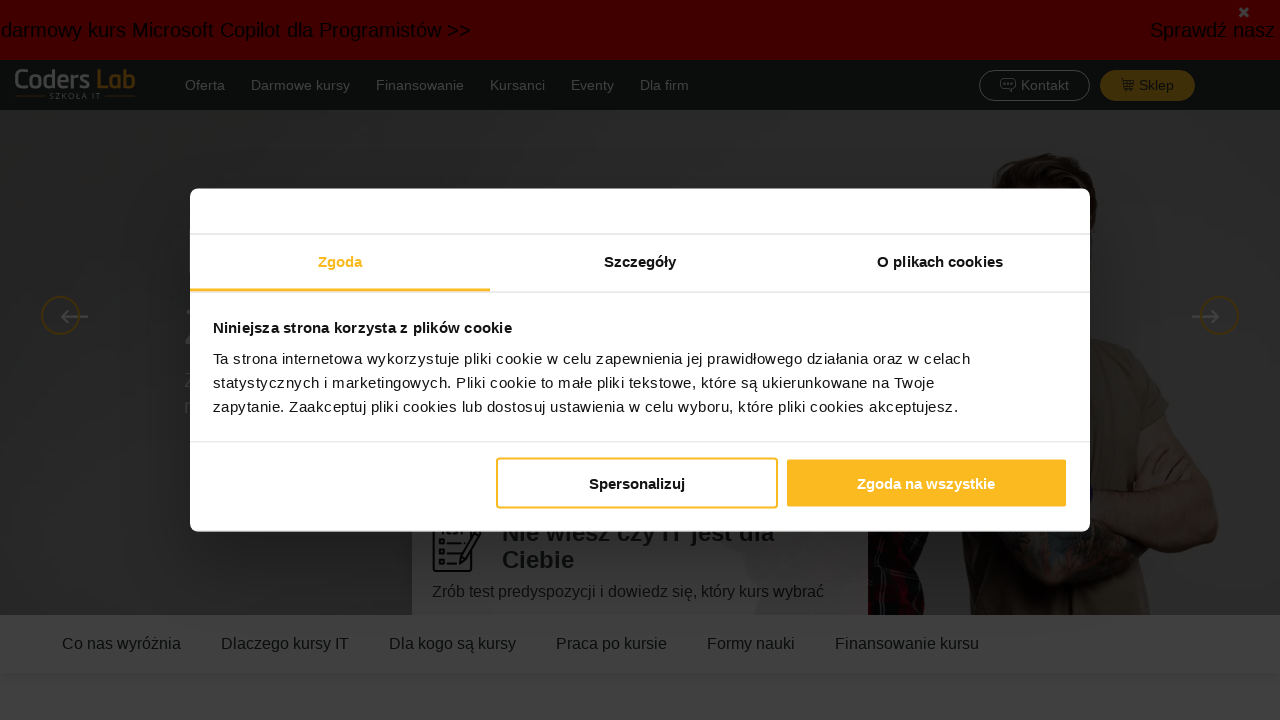

Navigated to Coders Lab main site
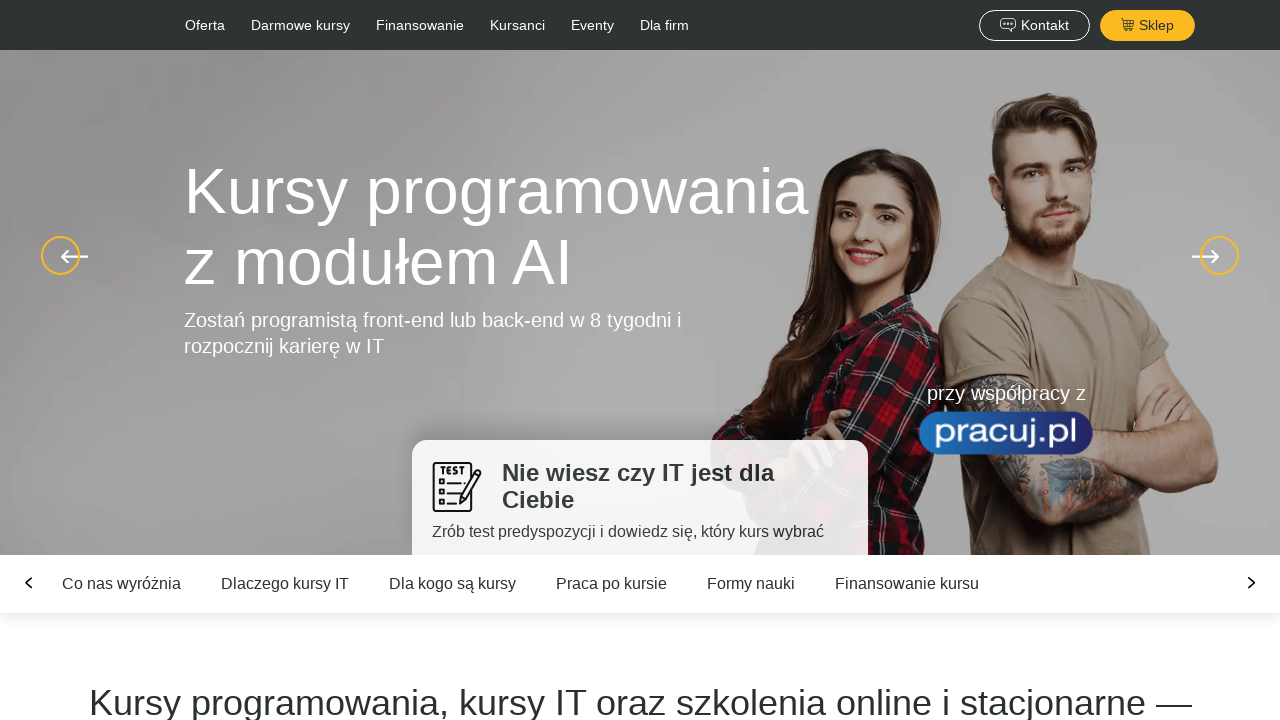

Navigated to test store website
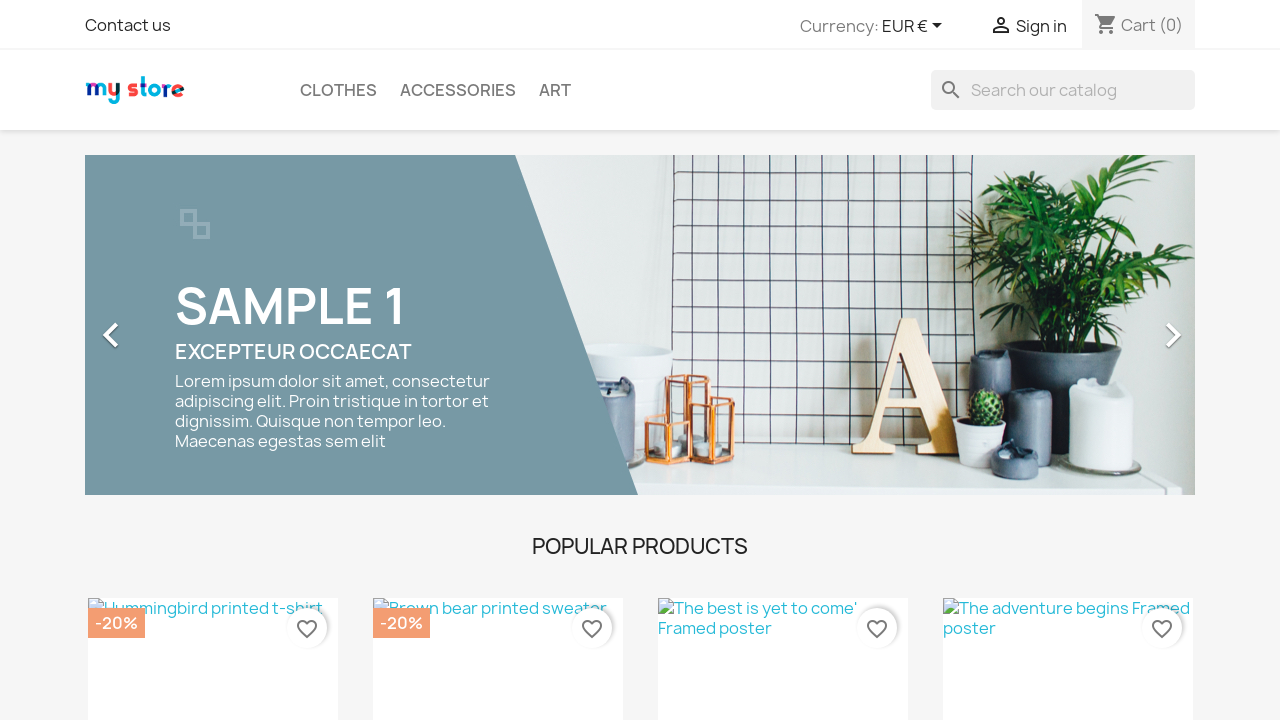

Navigated to test hotel booking website
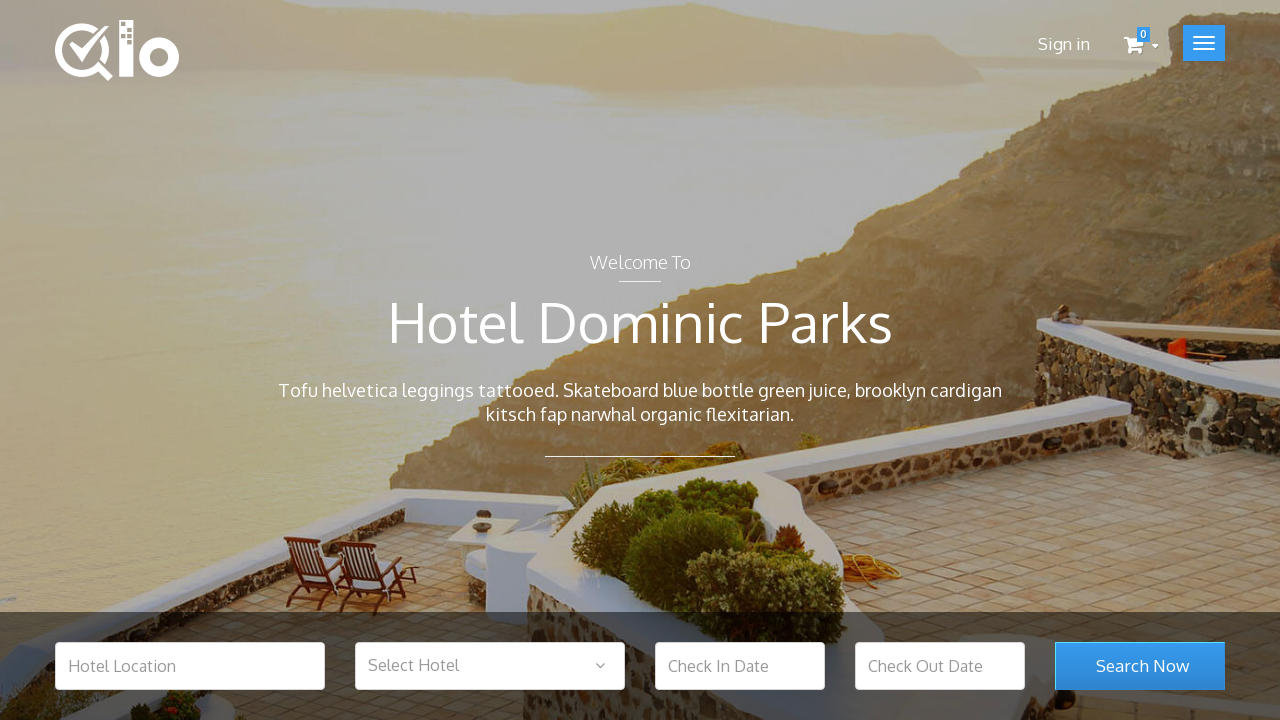

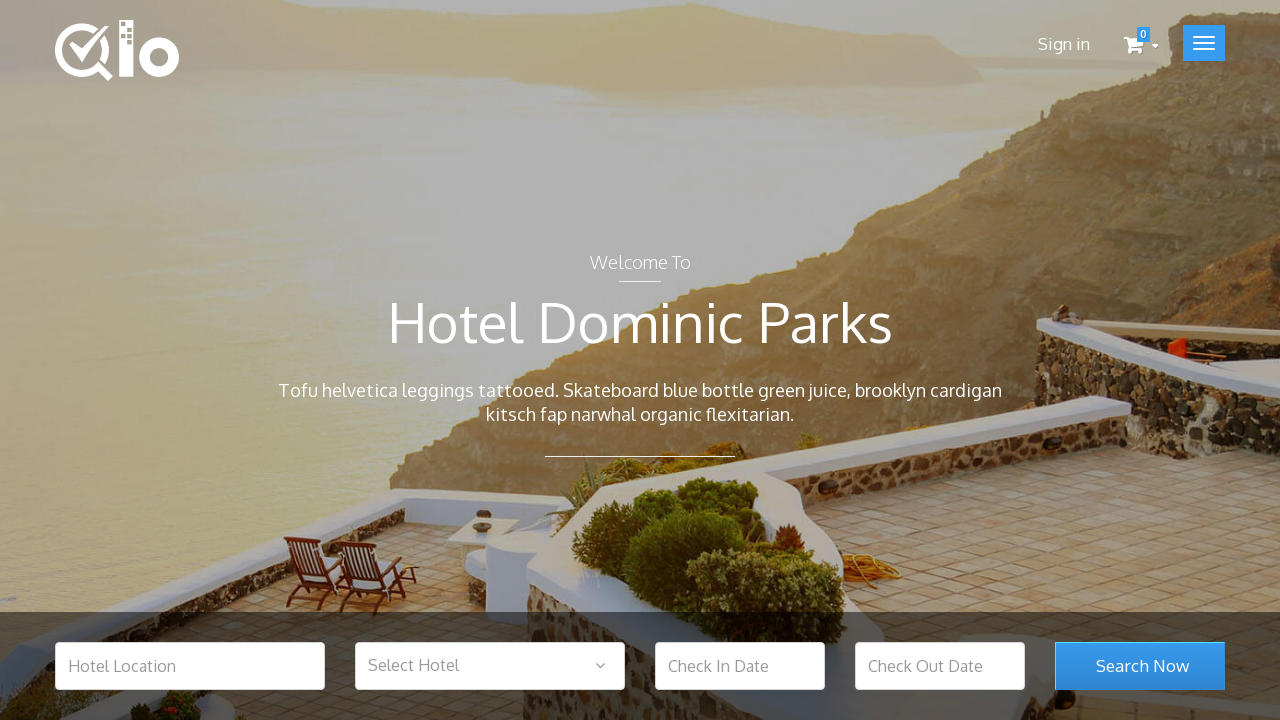